Tests Python.org search functionality by navigating to the site, entering a search query for "selenium", and submitting the search form

Starting URL: http://www.python.org

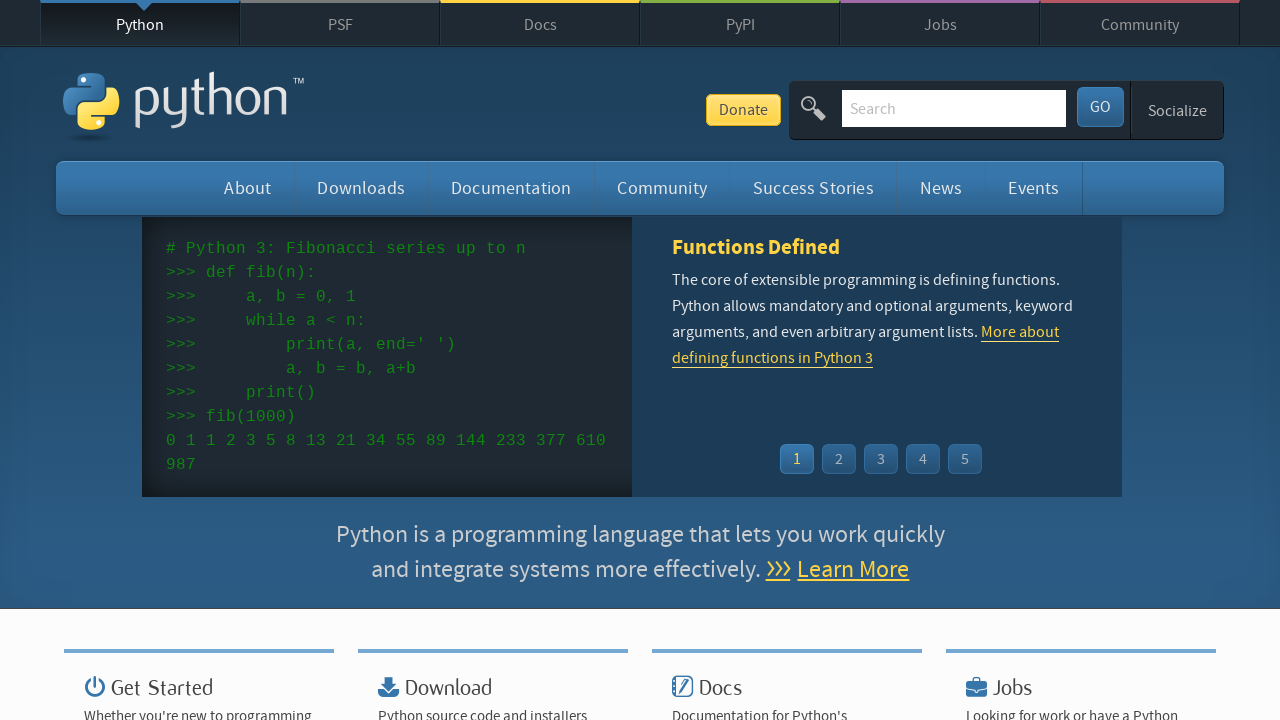

Verified page title contains 'Python'
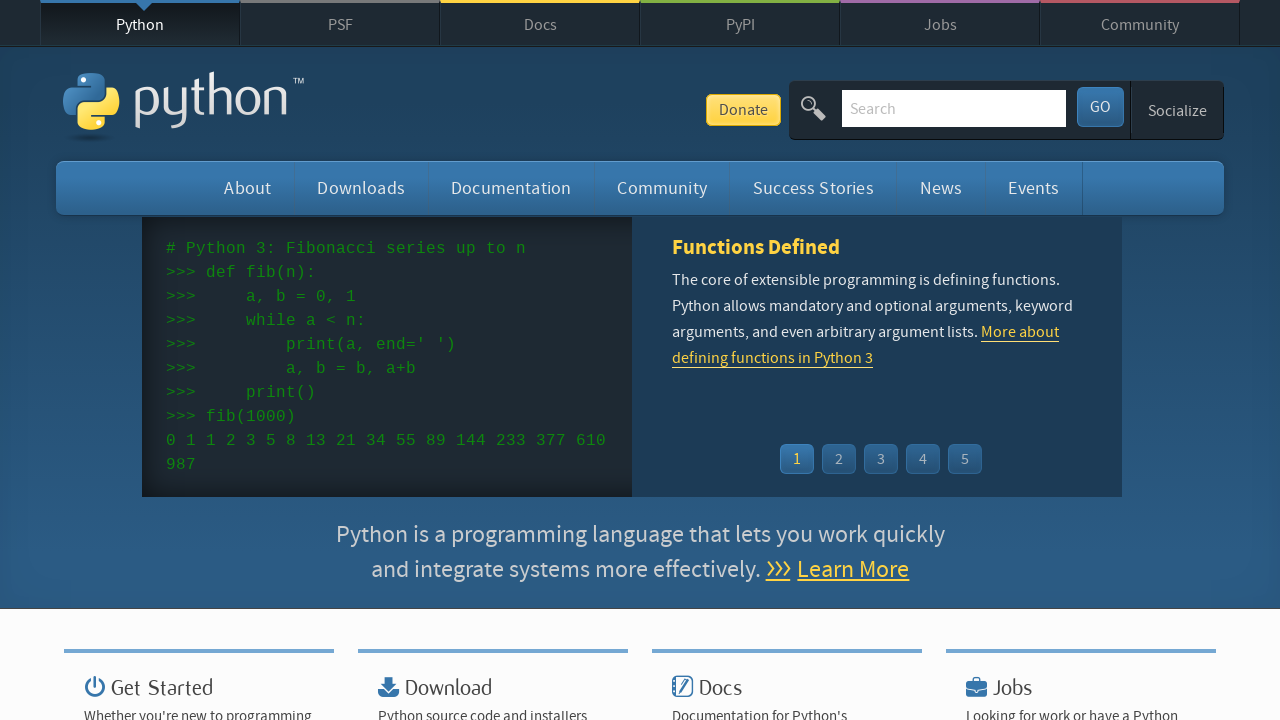

Filled search box with 'selenium' on input[name='q']
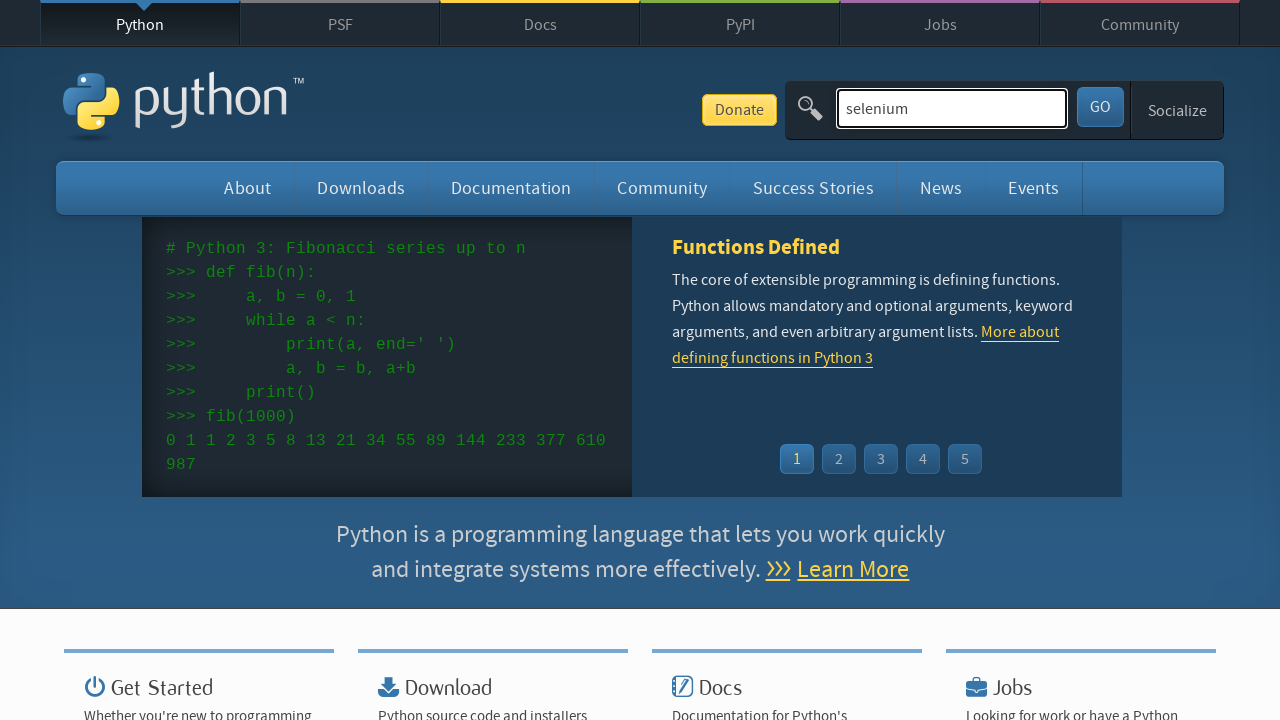

Pressed Enter to submit search form on input[name='q']
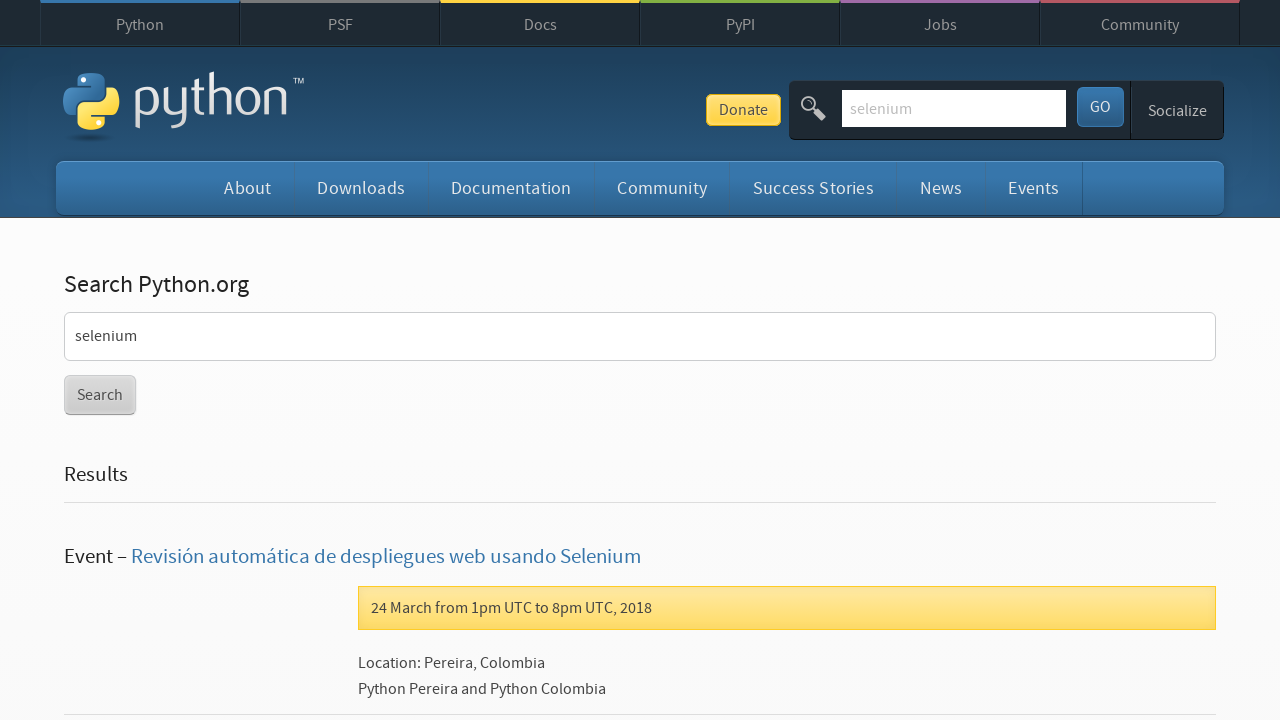

Search results page loaded successfully
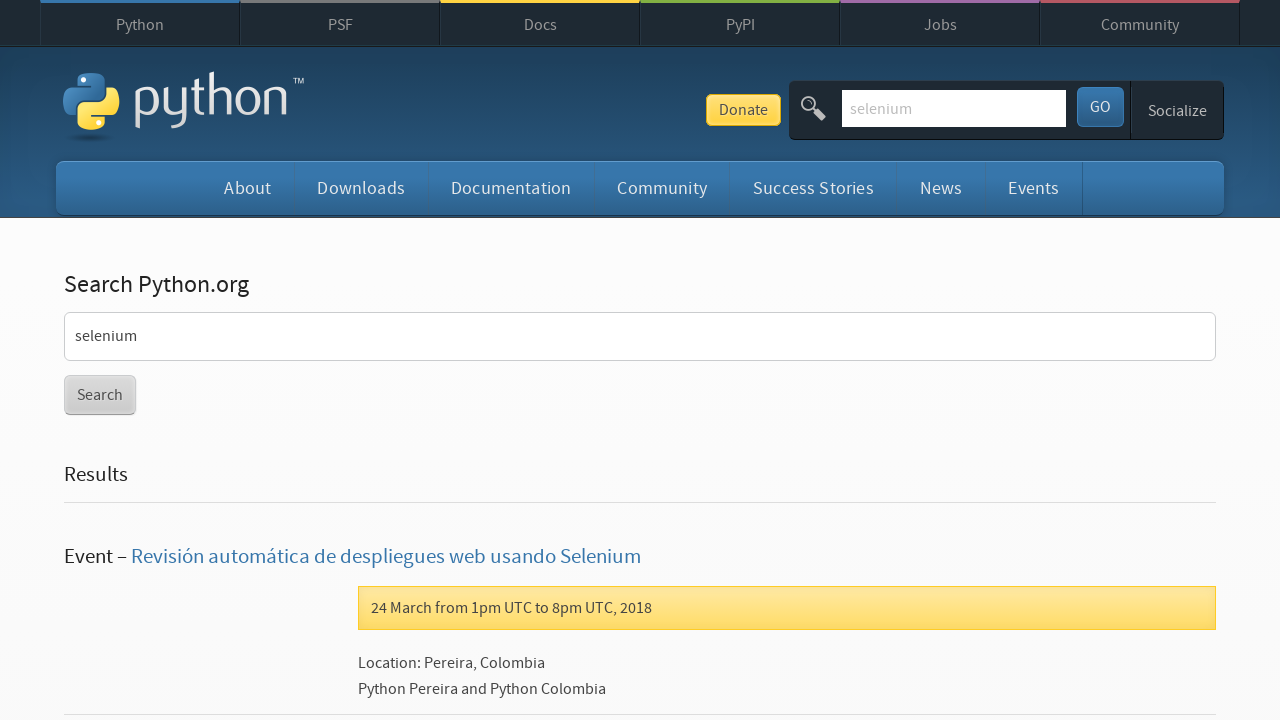

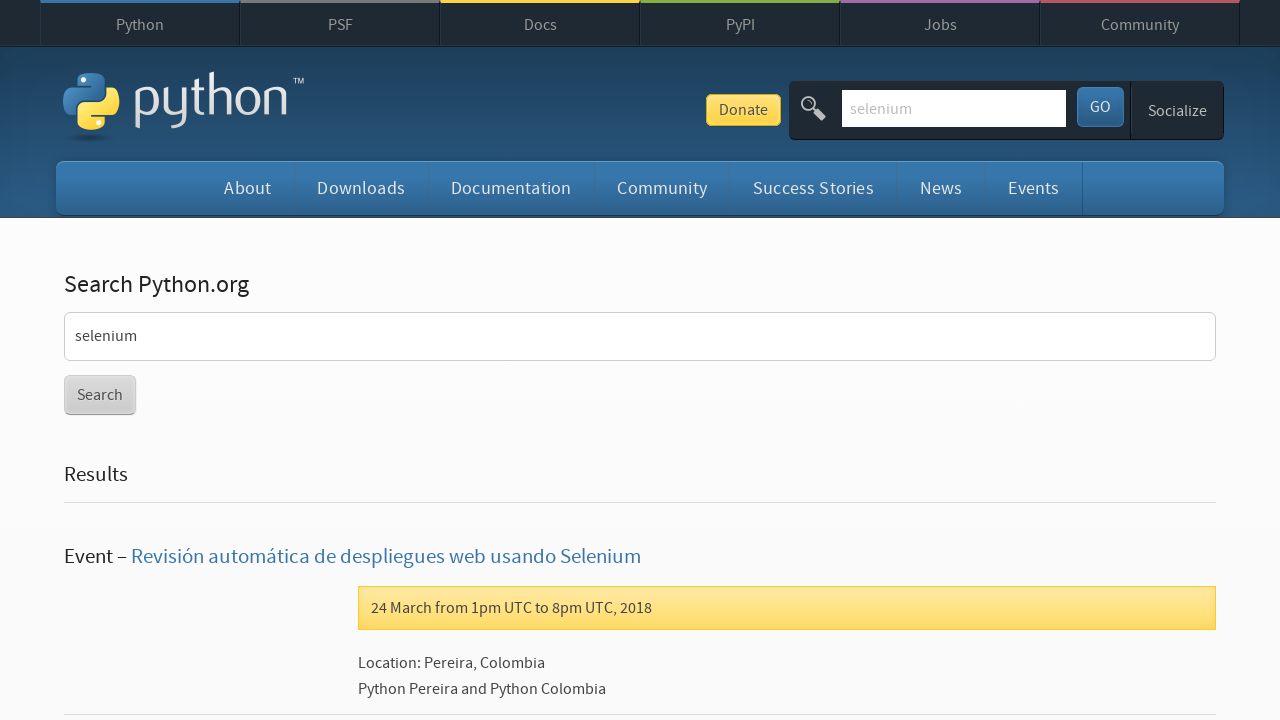